Tests dropdown selection functionality by selecting an option from a country dropdown by index

Starting URL: https://letcode.in/dropdowns

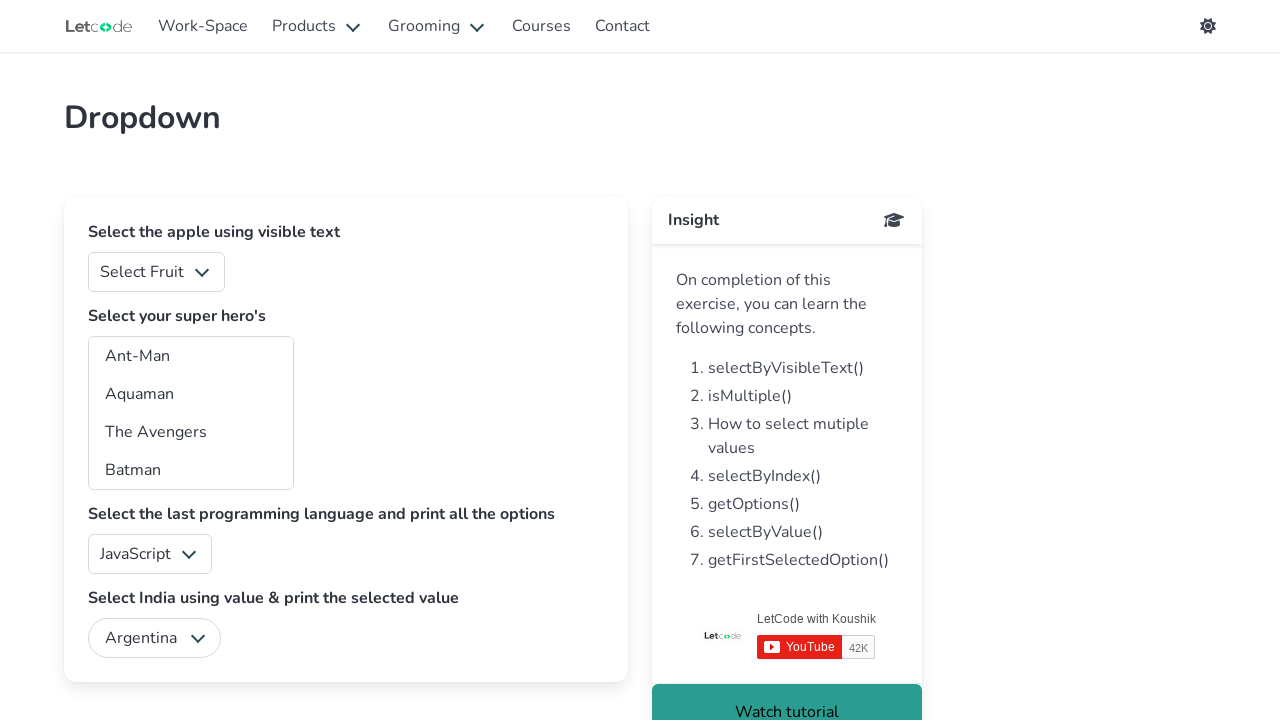

Navigated to dropdown test page
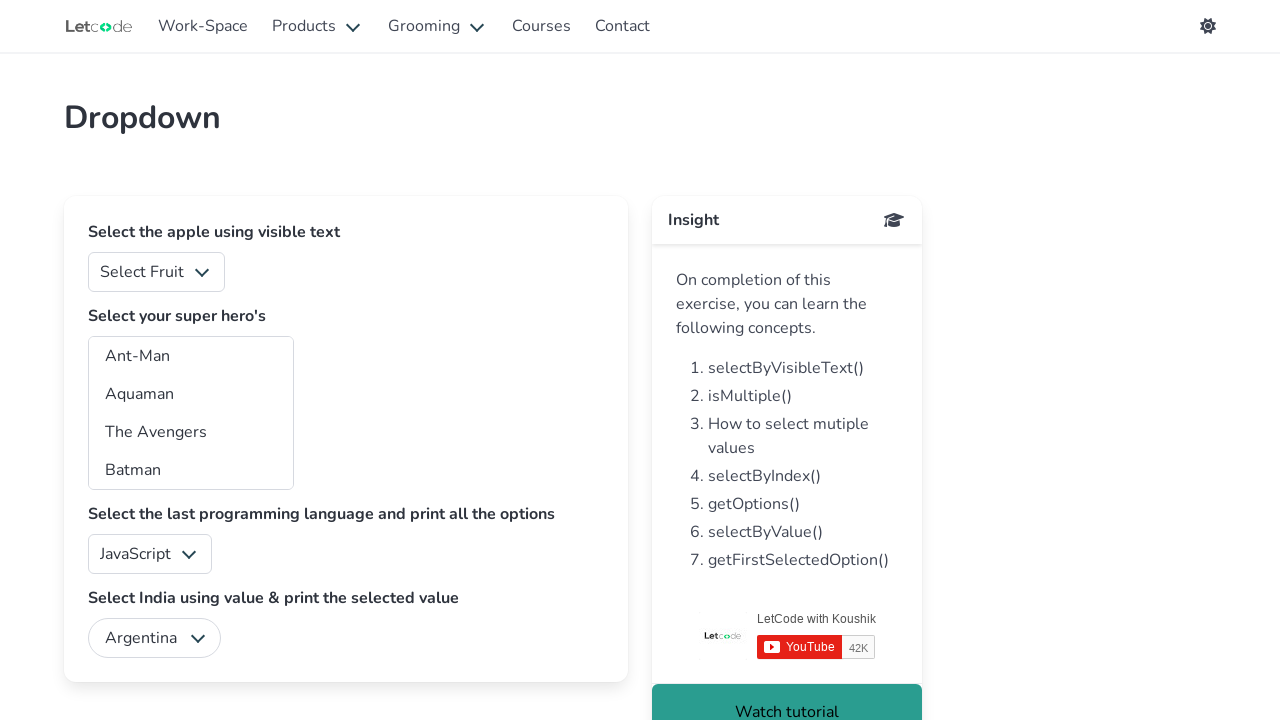

Selected 7th option (index 6) from country dropdown on #country
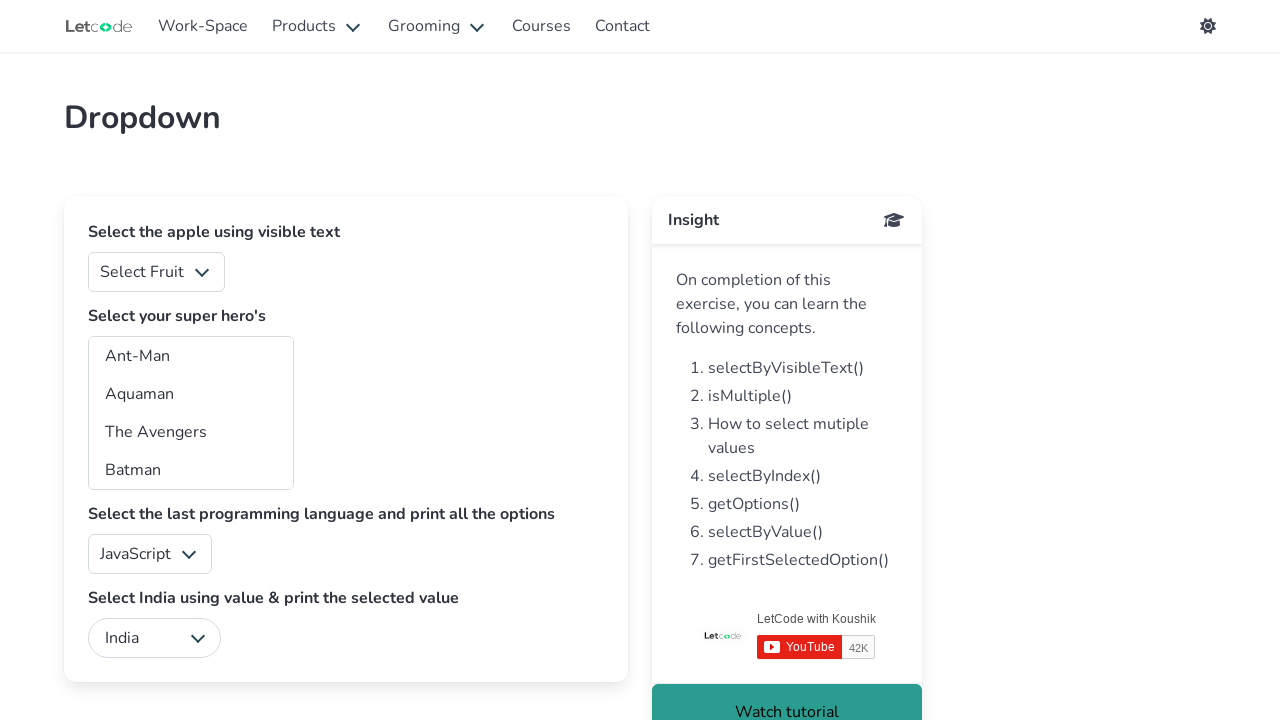

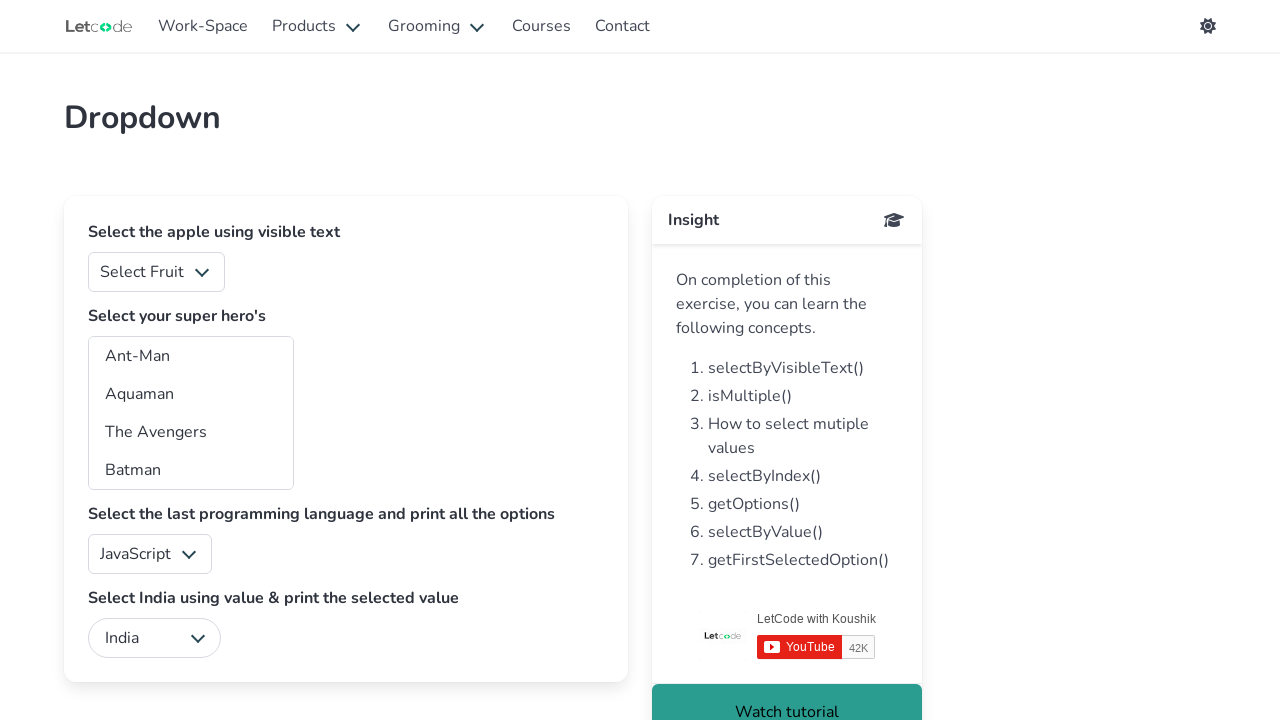